Tests date selection functionality by selecting month, day, and year values from dropdown menus on a combodate demo page.

Starting URL: https://vitalets.github.io/combodate/

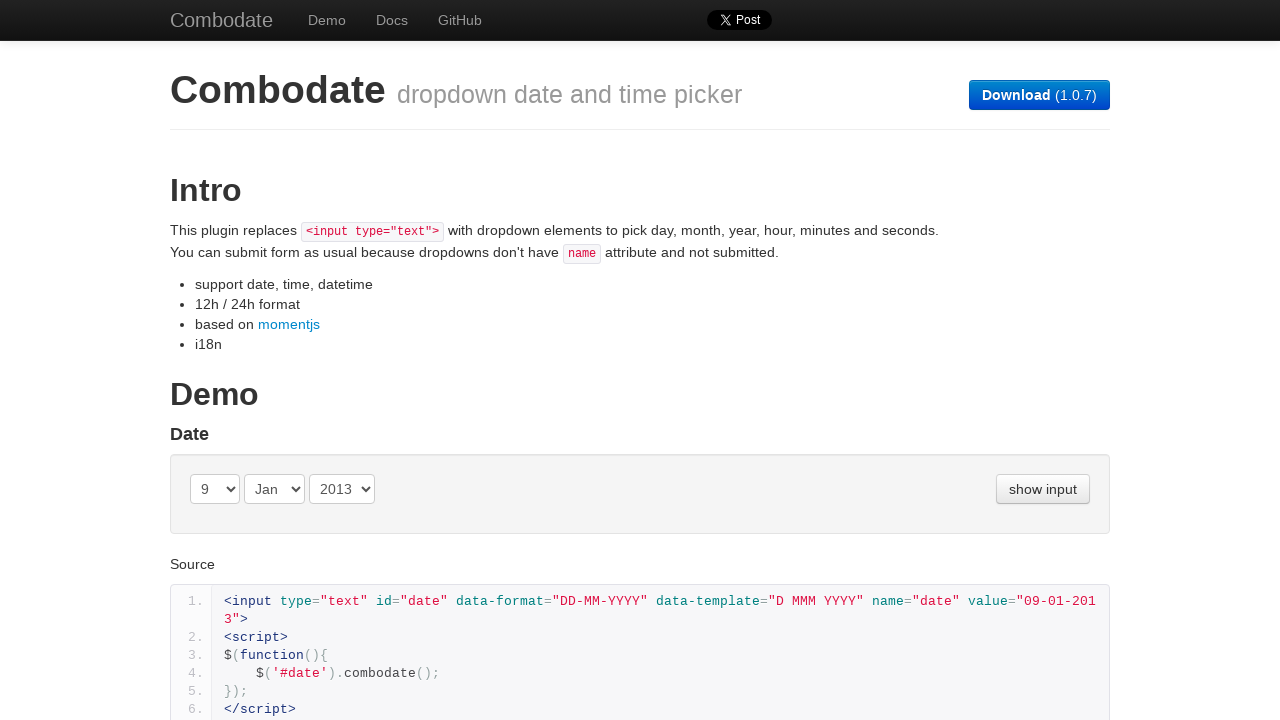

Selected month (August) from dropdown using index 8 on (//select[@class='month '])[1]
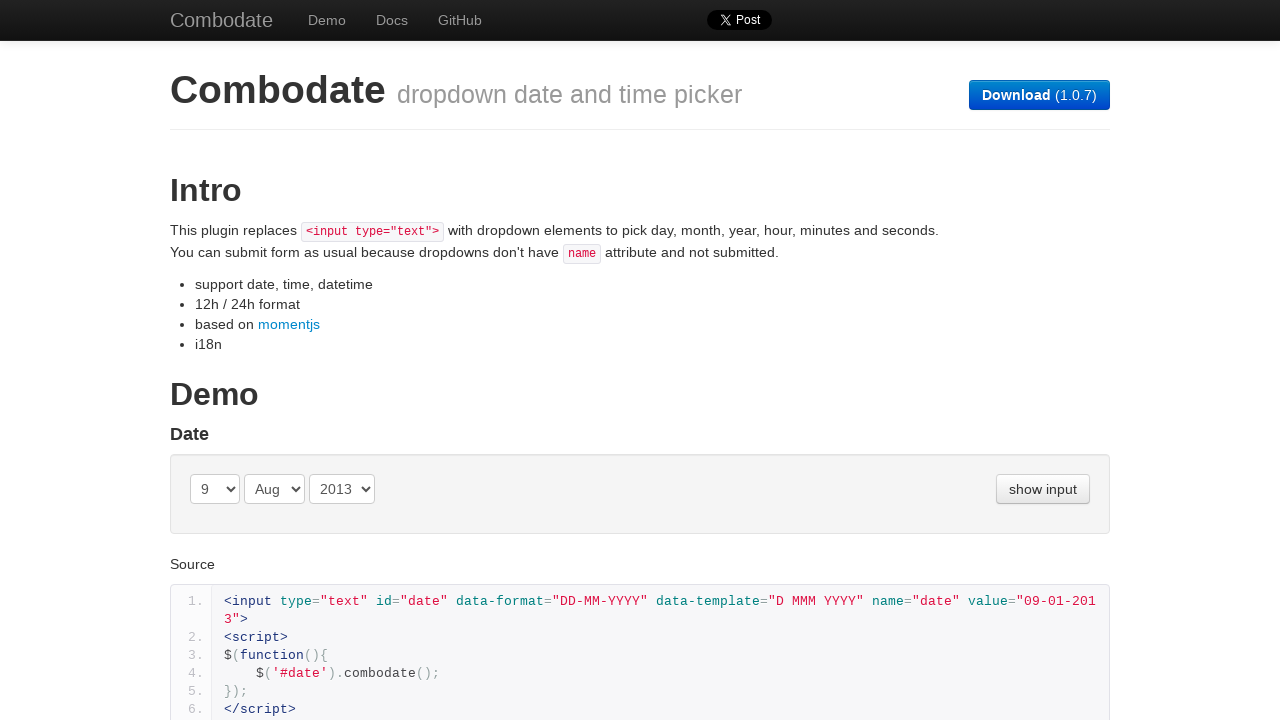

Selected day 30 from dropdown on (//select[@class='day '])[1]
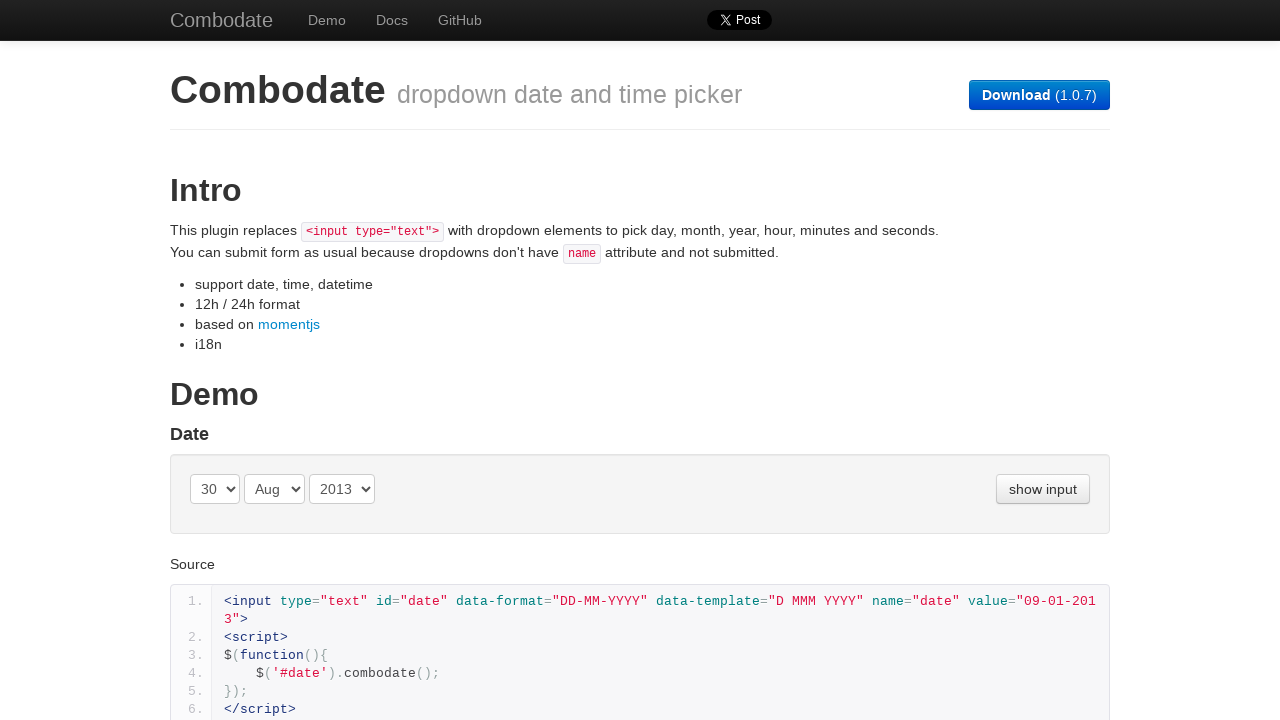

Selected year 2014 from dropdown on (//select[@class='year '])[1]
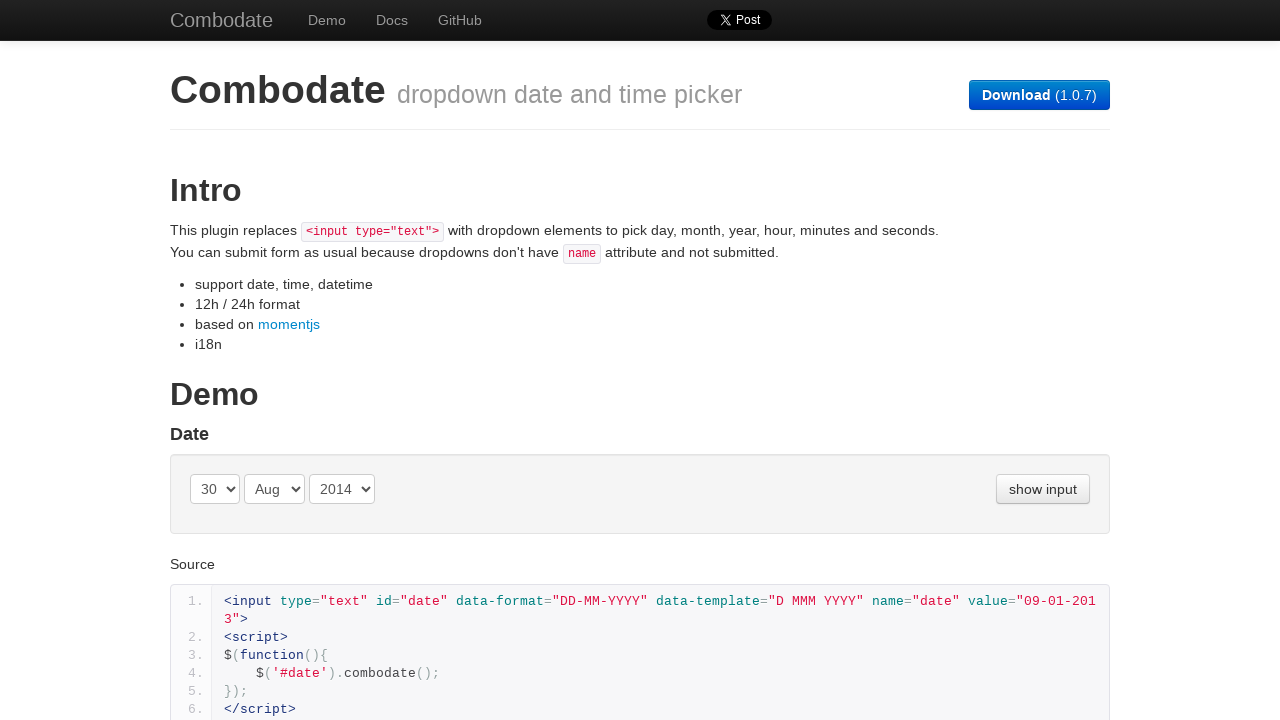

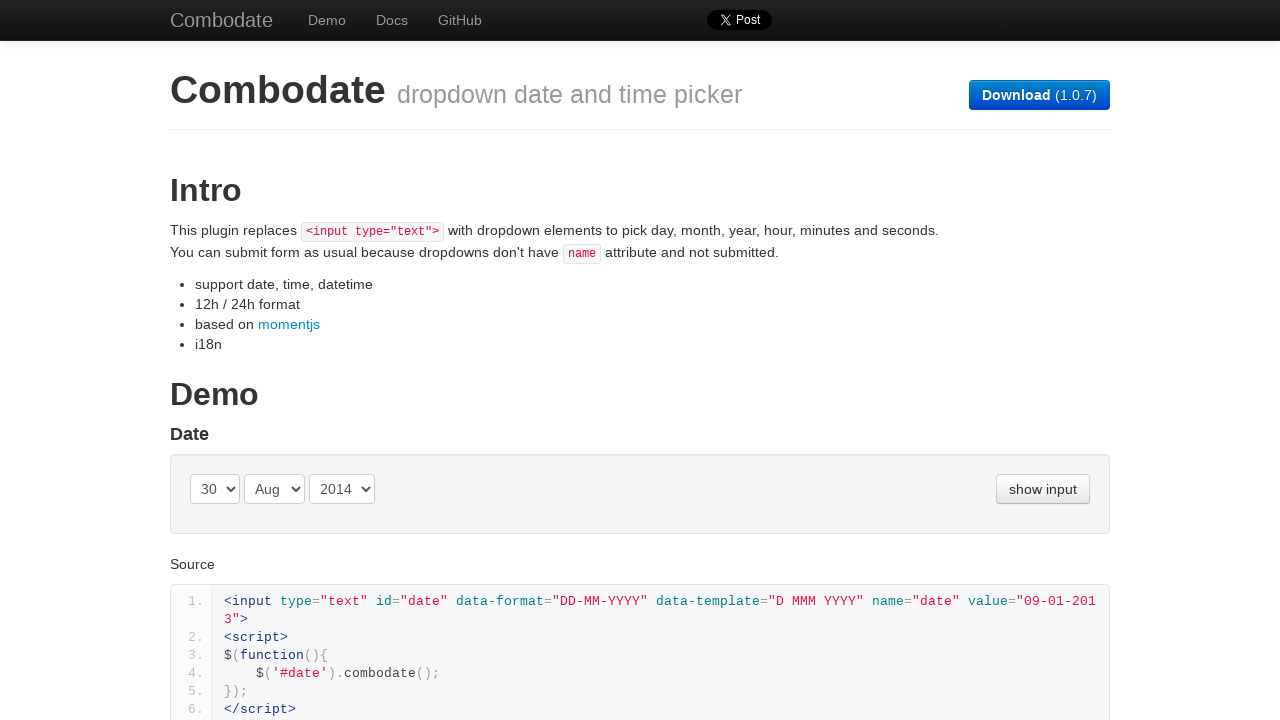